Navigates to signup page and verifies that the URL contains "/signup"

Starting URL: https://vue-demo.daniel-avellaneda.com

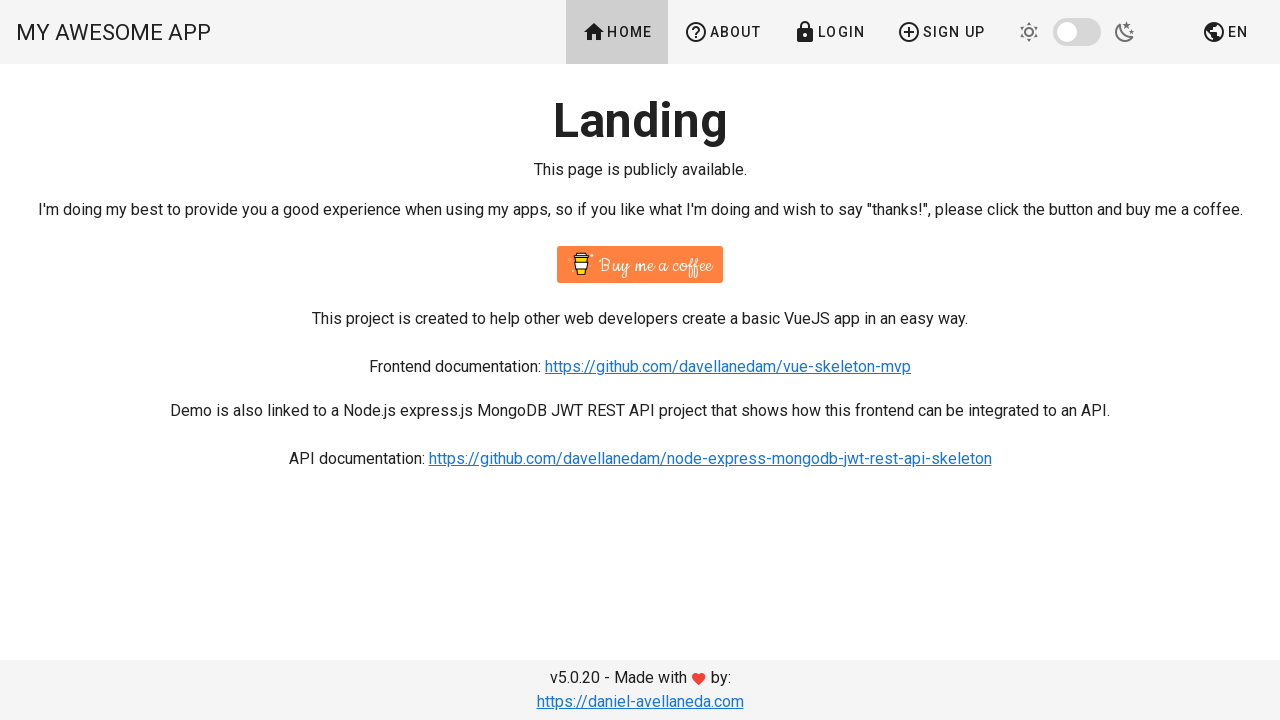

Clicked Sign Up link in header at (941, 32) on #app > div.v-application--wrap > div > header > div > div.v-toolbar__items > a:n
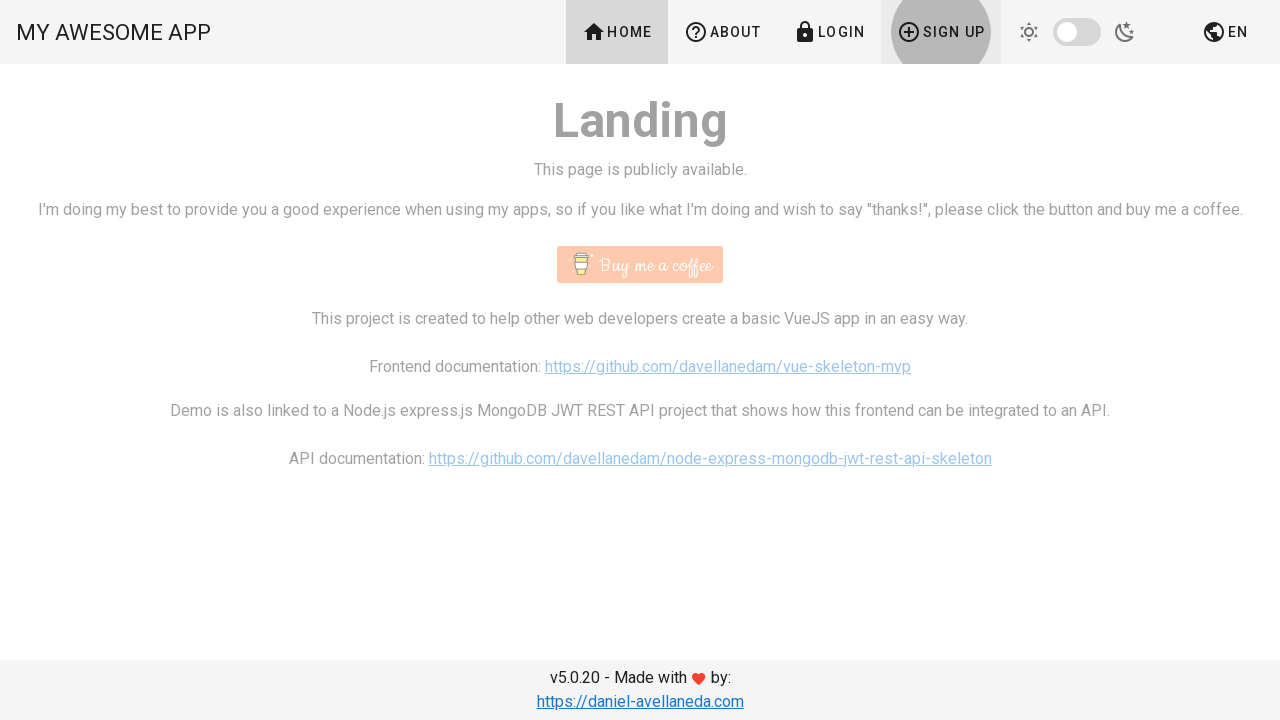

Verified that URL contains '/signup'
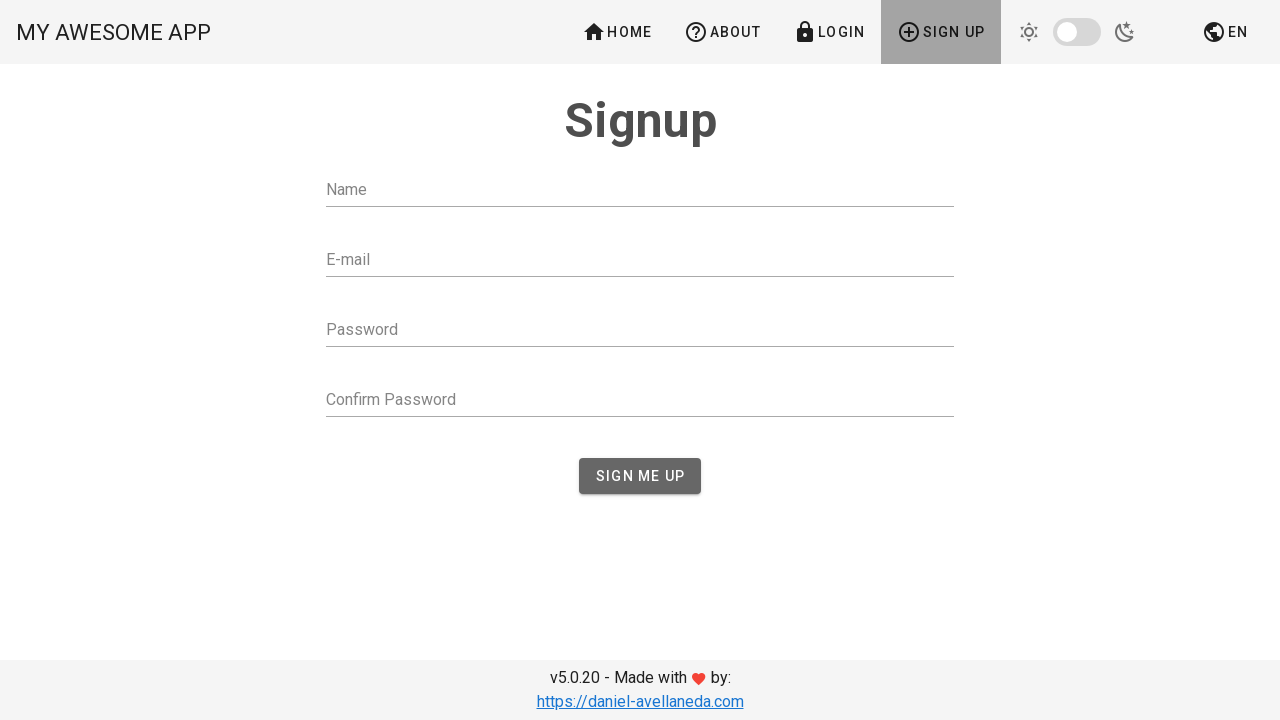

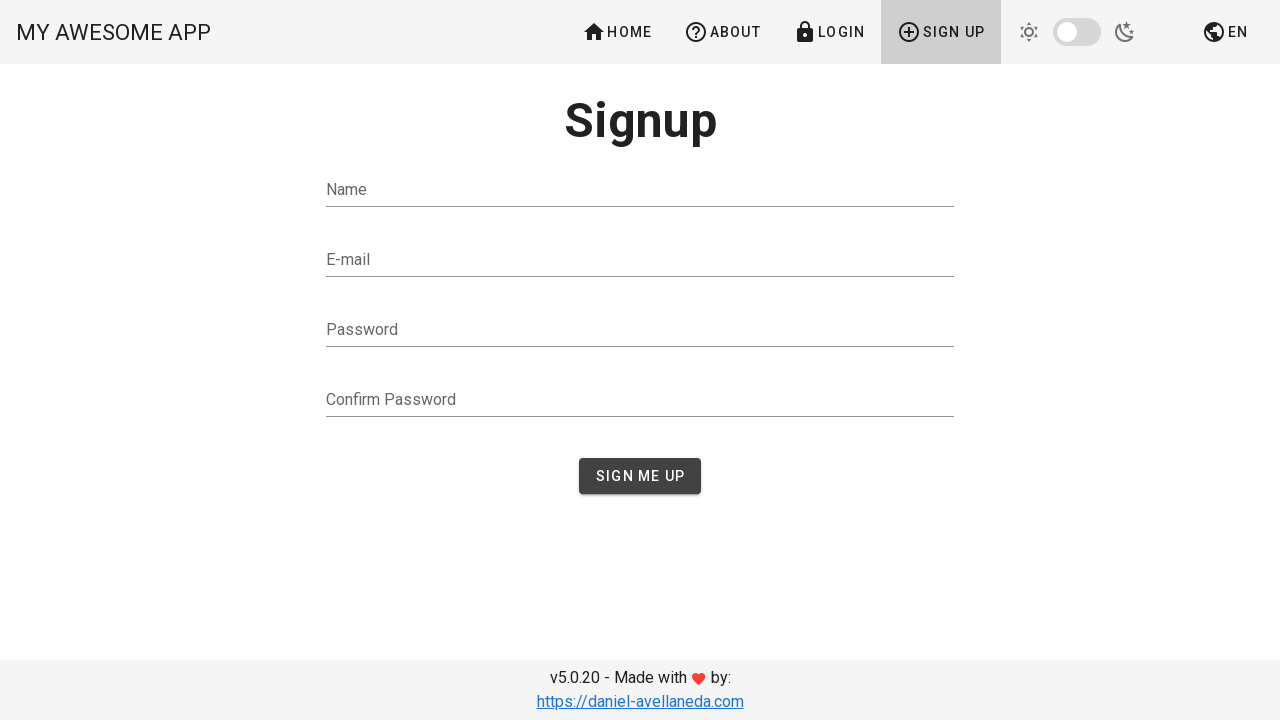